Tests drag and drop functionality by dragging column A to column B on the Heroku test app

Starting URL: https://the-internet.herokuapp.com/drag_and_drop

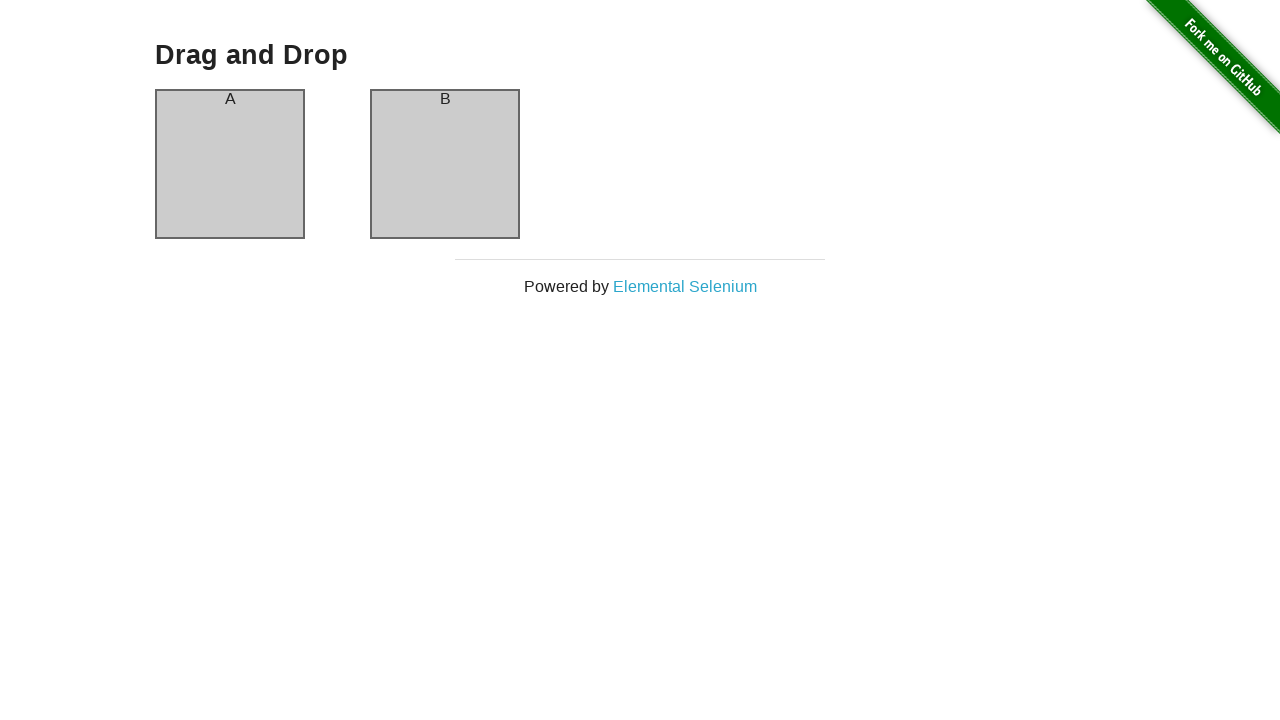

Dragged column A to column B at (445, 164)
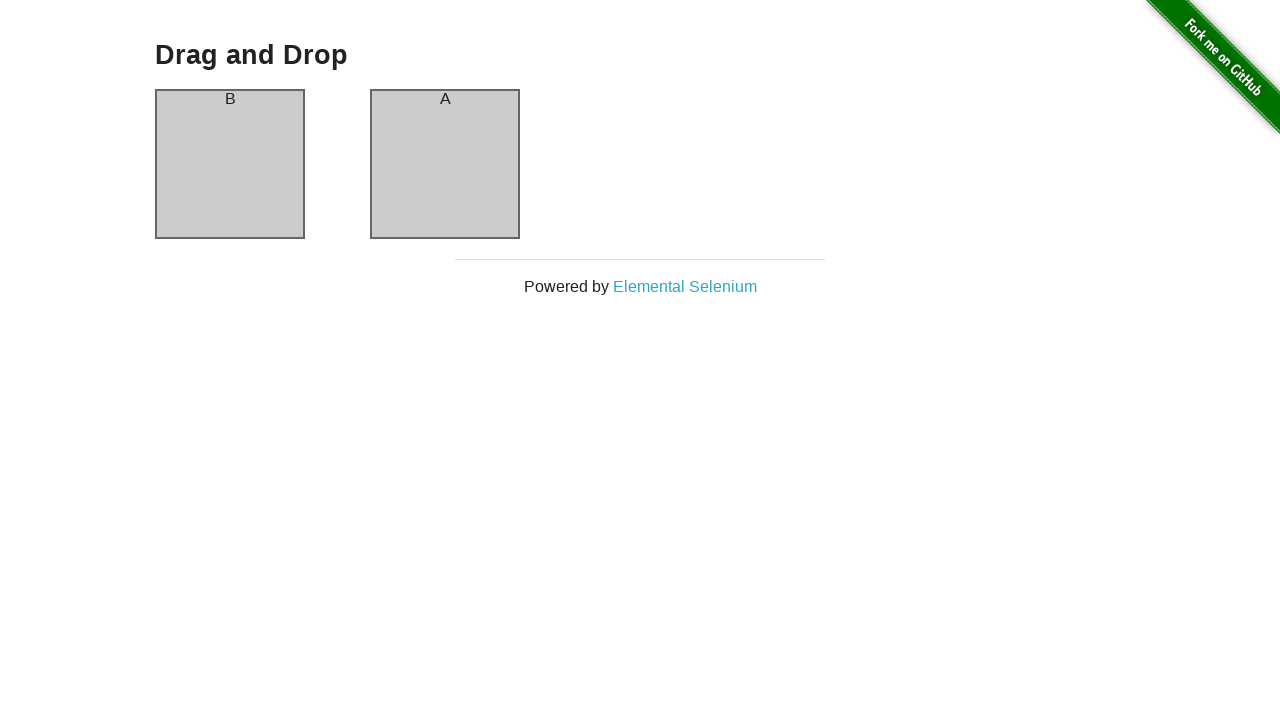

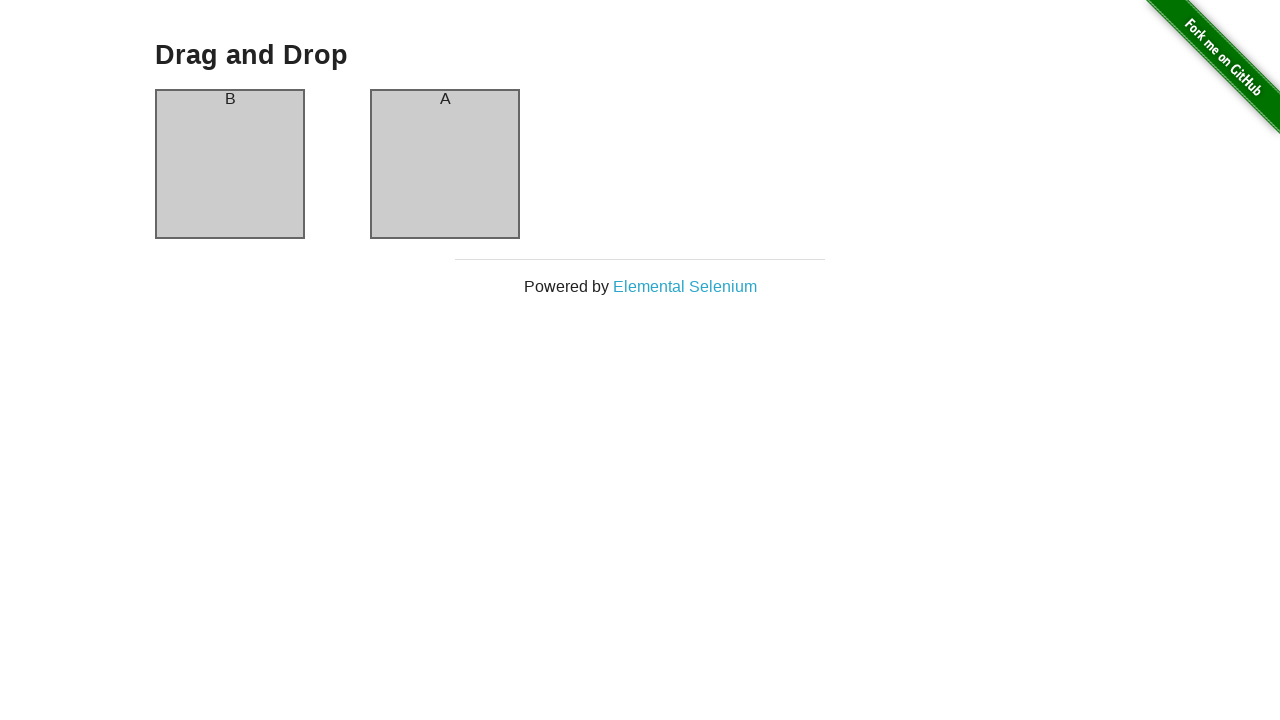